Tests handling of JavaScript prompt popups by triggering a prompt, entering text, and dismissing it

Starting URL: https://www.w3schools.com/js/tryit.asp?filename=tryjs_prompt

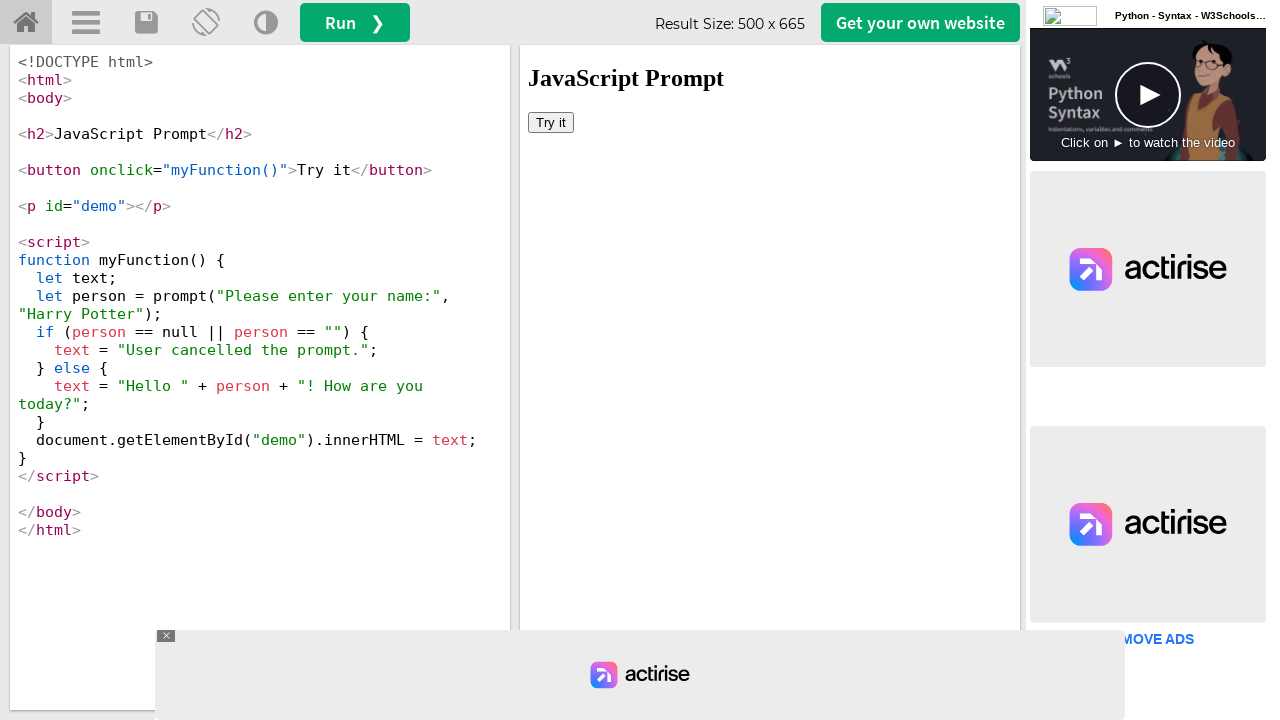

Located iframe containing the demo
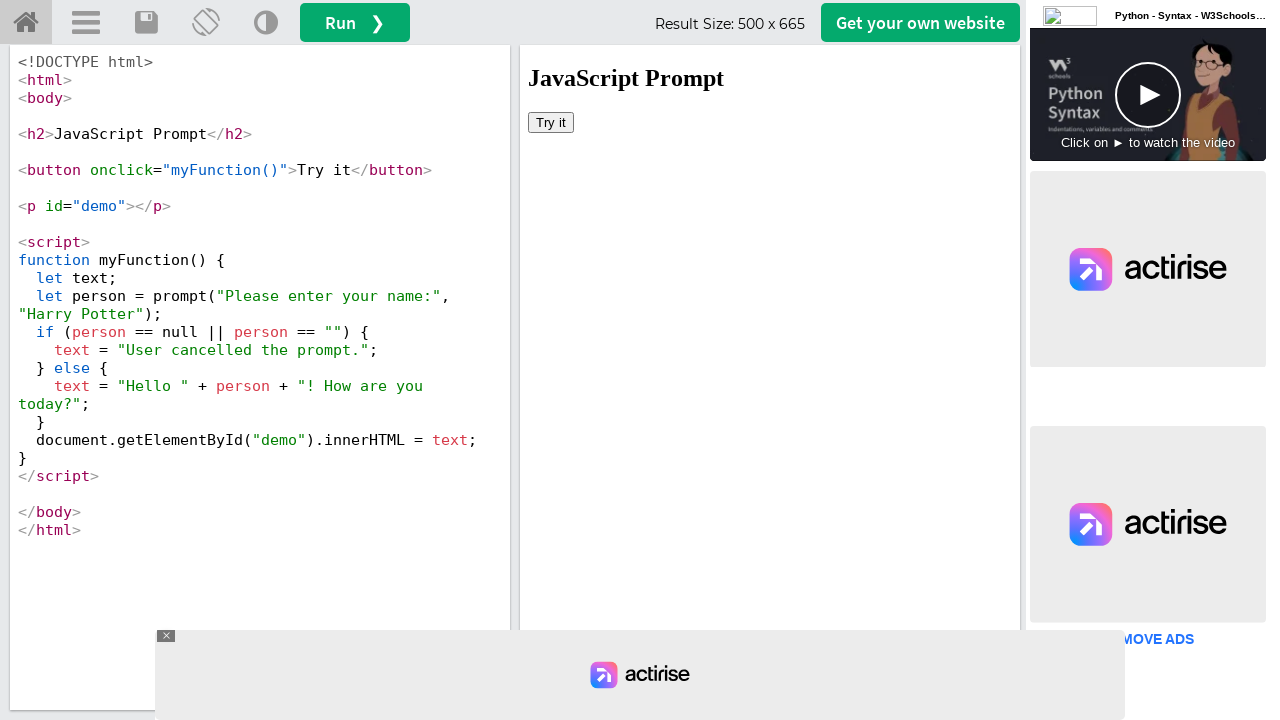

Set up dialog handler to dismiss prompts
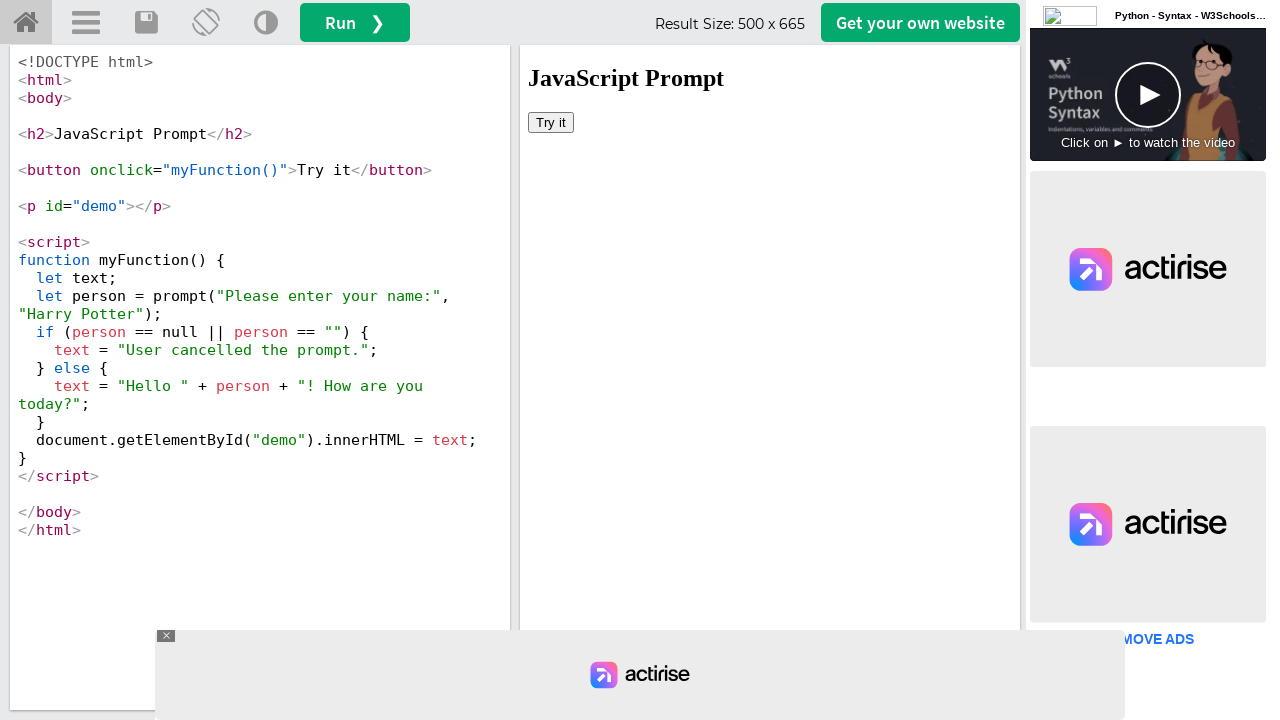

Clicked 'Try it' button to trigger JavaScript prompt at (551, 122) on #iframeResult >> internal:control=enter-frame >> button:text('Try it')
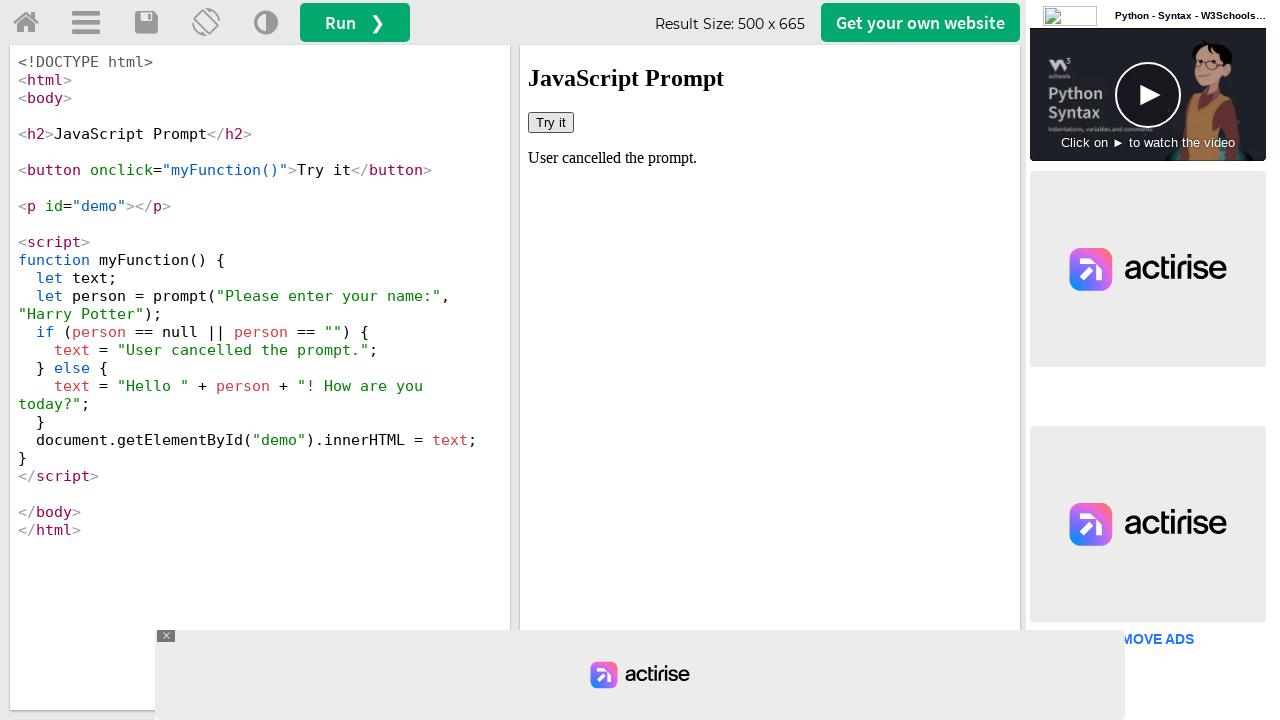

Retrieved result text from demo element
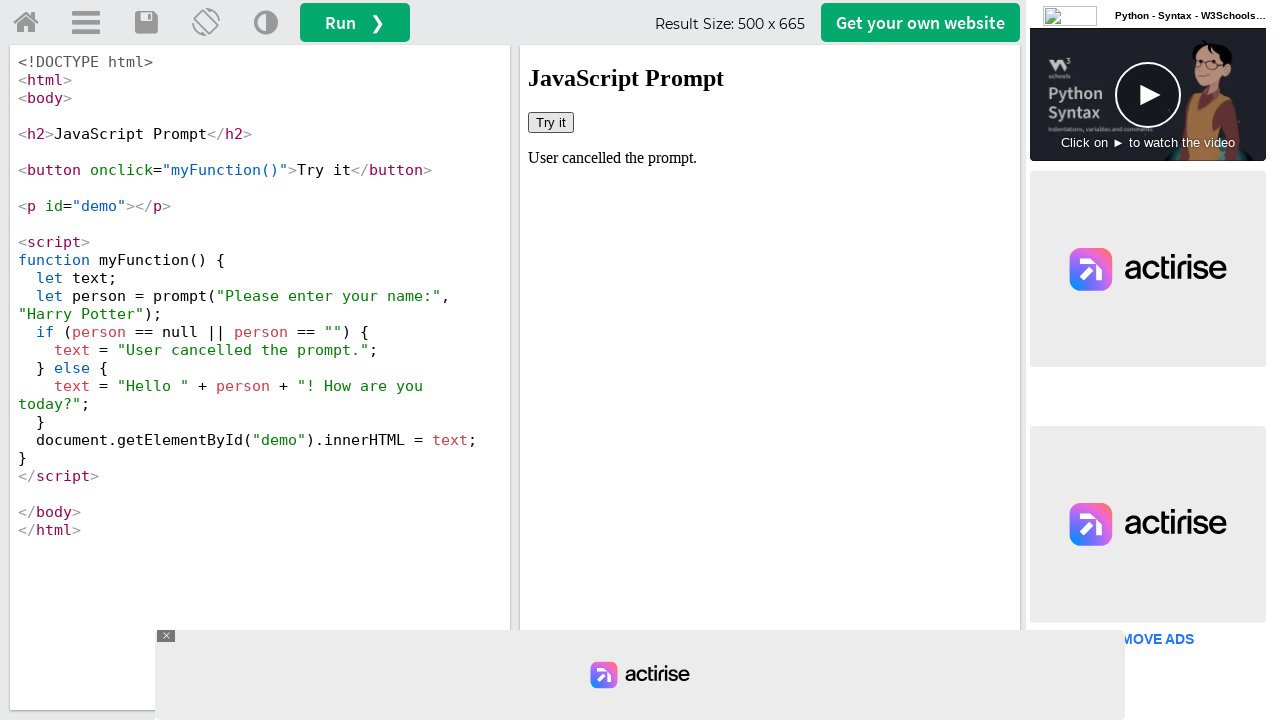

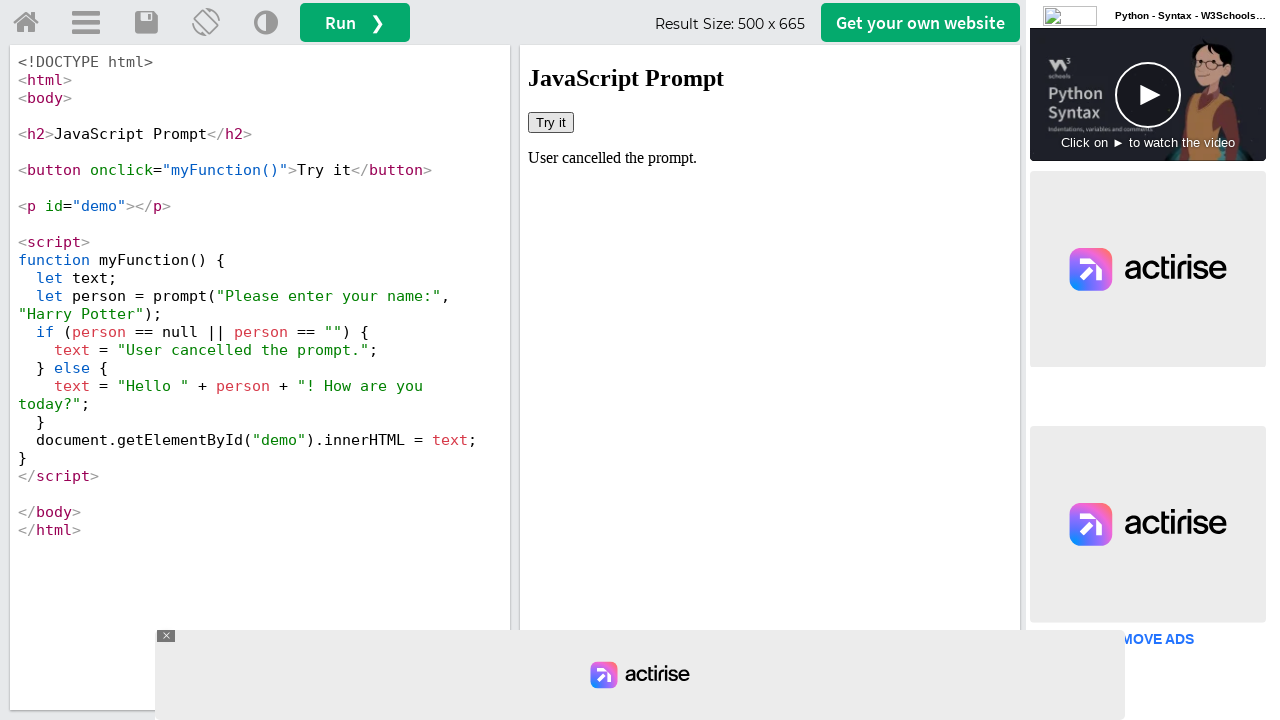